Tests that the Reset page displays the correct cat listings with proper IDs and names

Starting URL: https://cs1632.appspot.com/

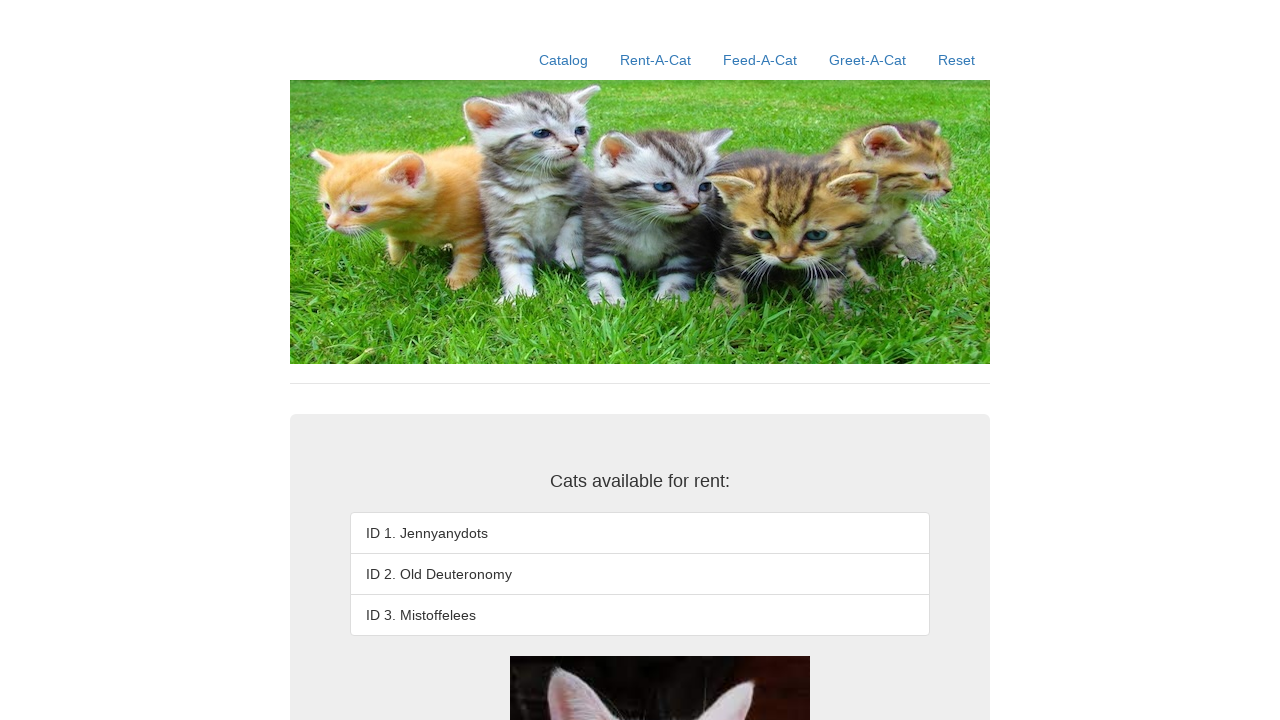

Clicked on Reset link at (956, 60) on text=Reset
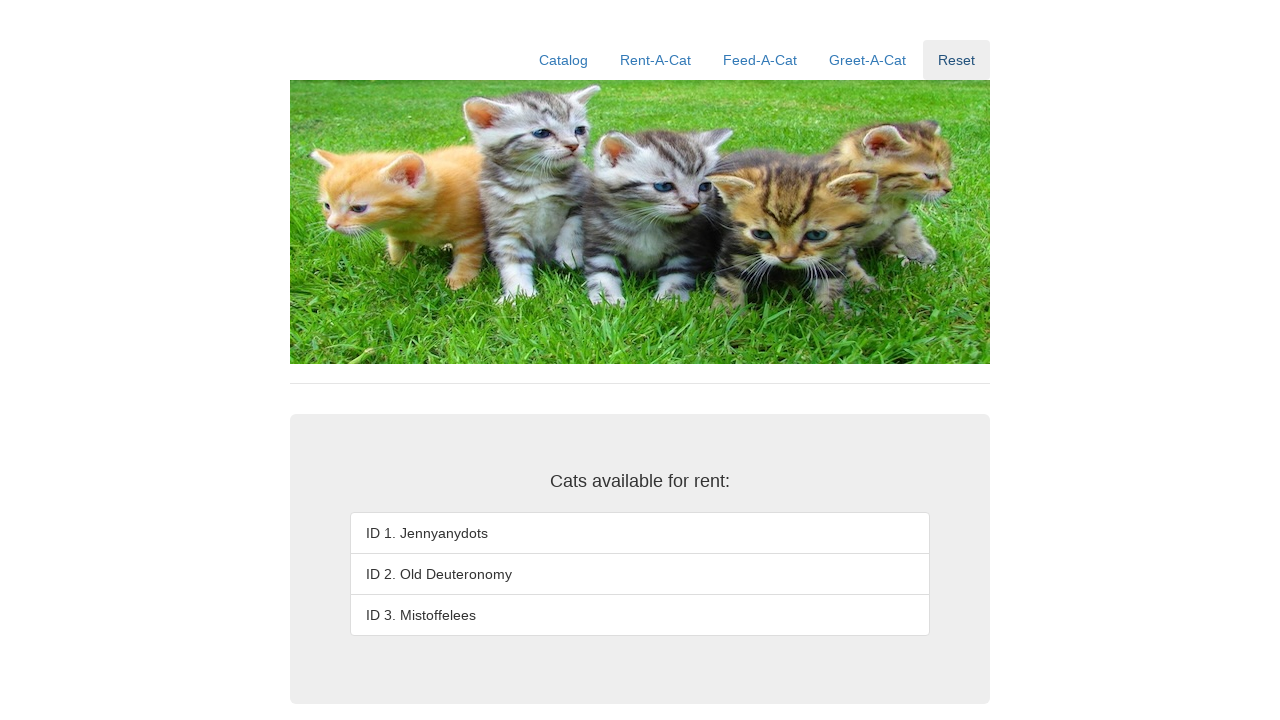

Verified URL is https://cs1632.appspot.com/reset
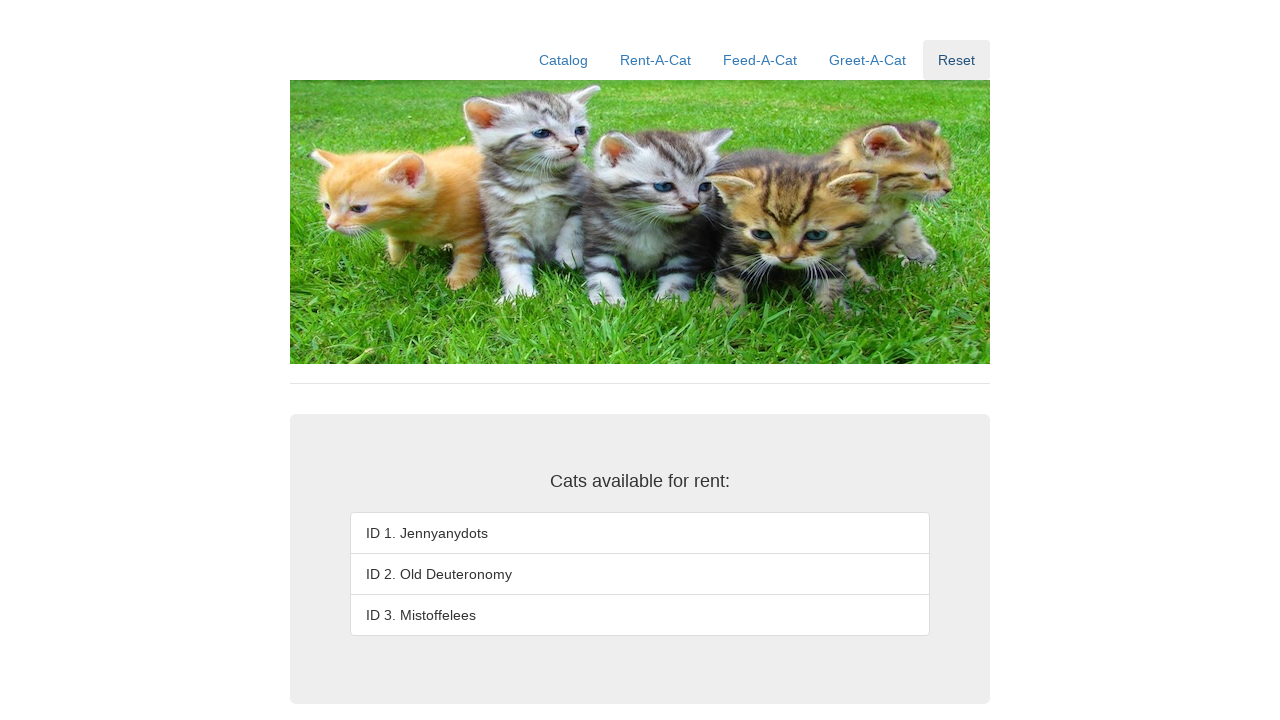

Verified cat ID 1 displays 'ID 1. Jennyanydots'
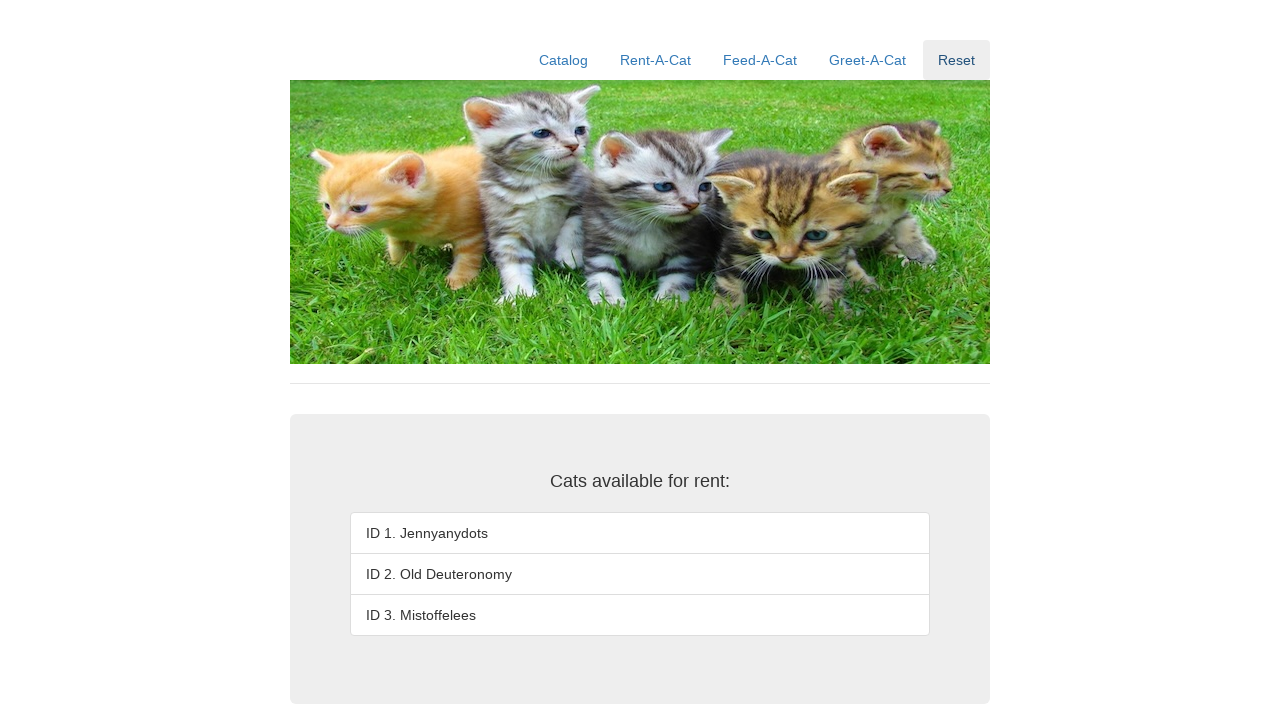

Verified cat ID 2 displays 'ID 2. Old Deuteronomy'
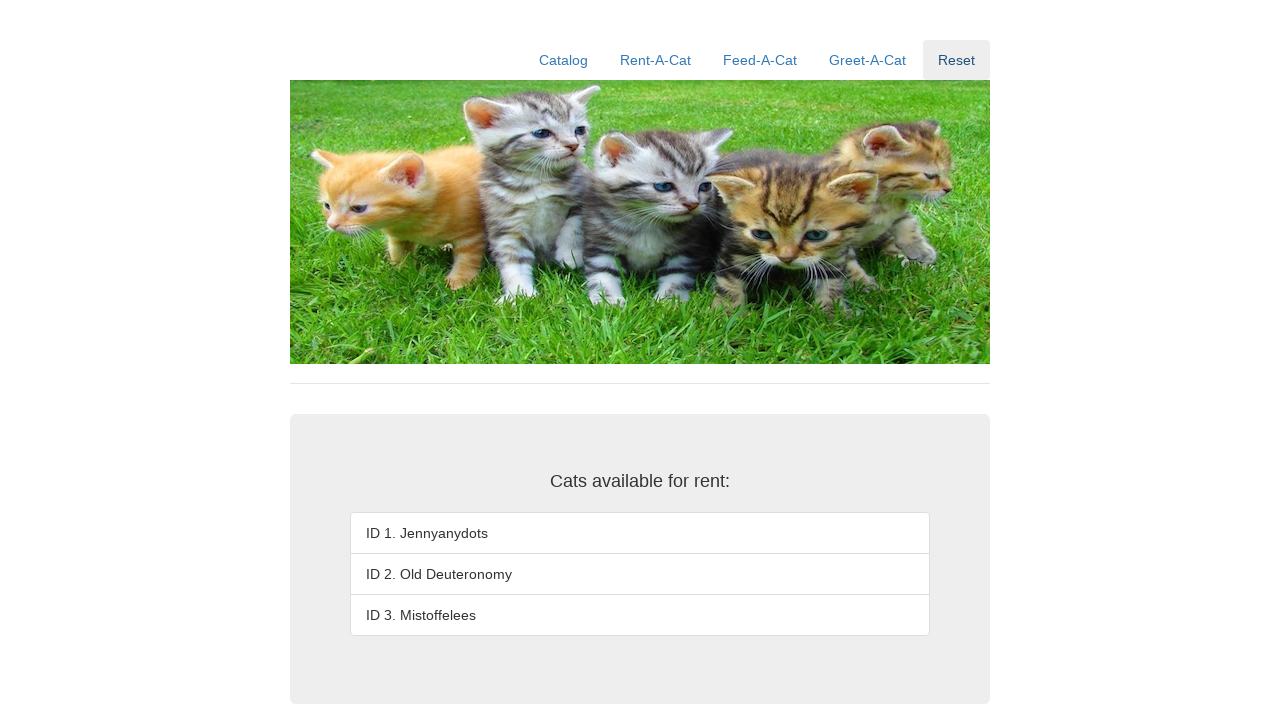

Verified cat ID 3 displays 'ID 3. Mistoffelees'
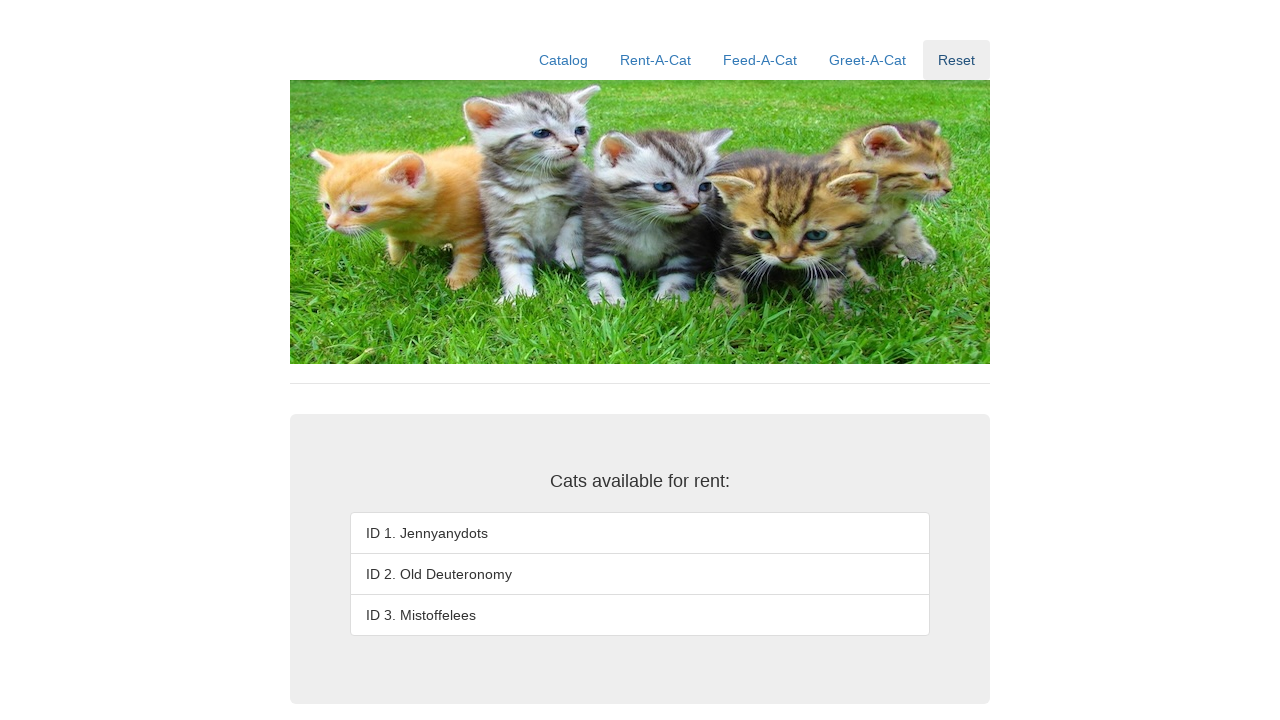

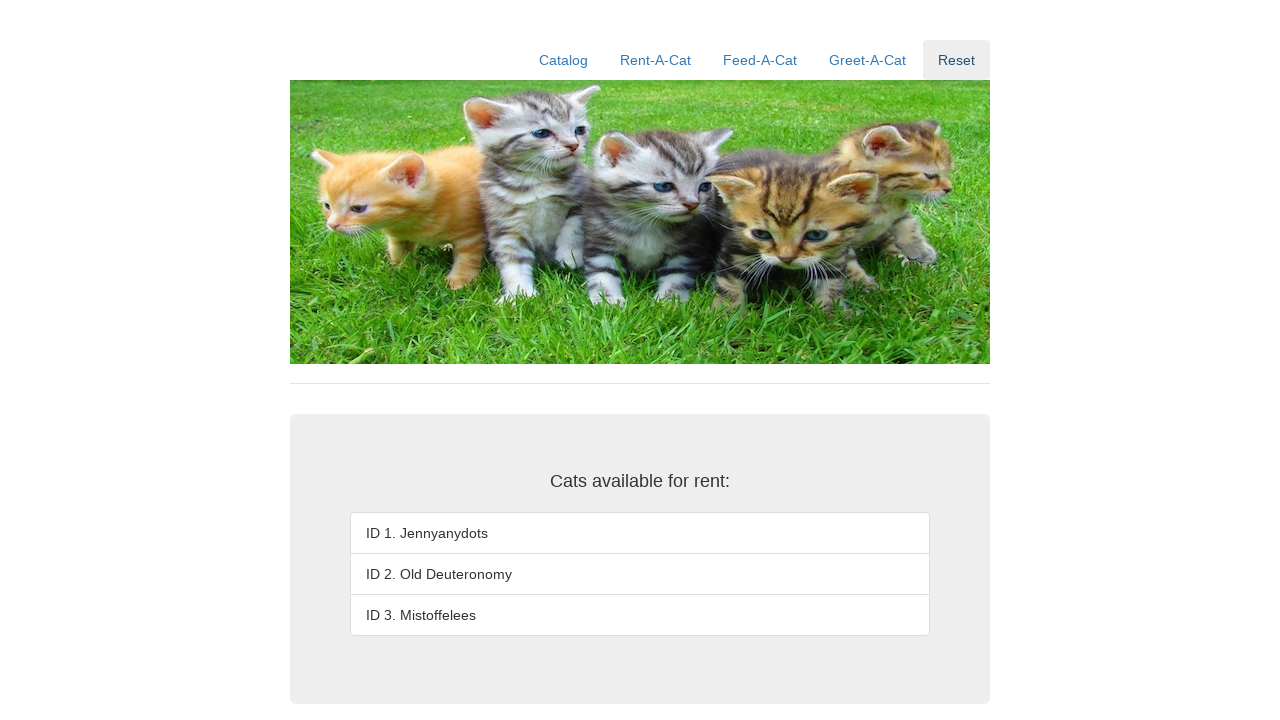